Tests alert, prompt, and confirm dialog interactions by triggering different popup types and handling them appropriately

Starting URL: http://atidcollege.co.il/Xamples/ex_switch_navigation.html#

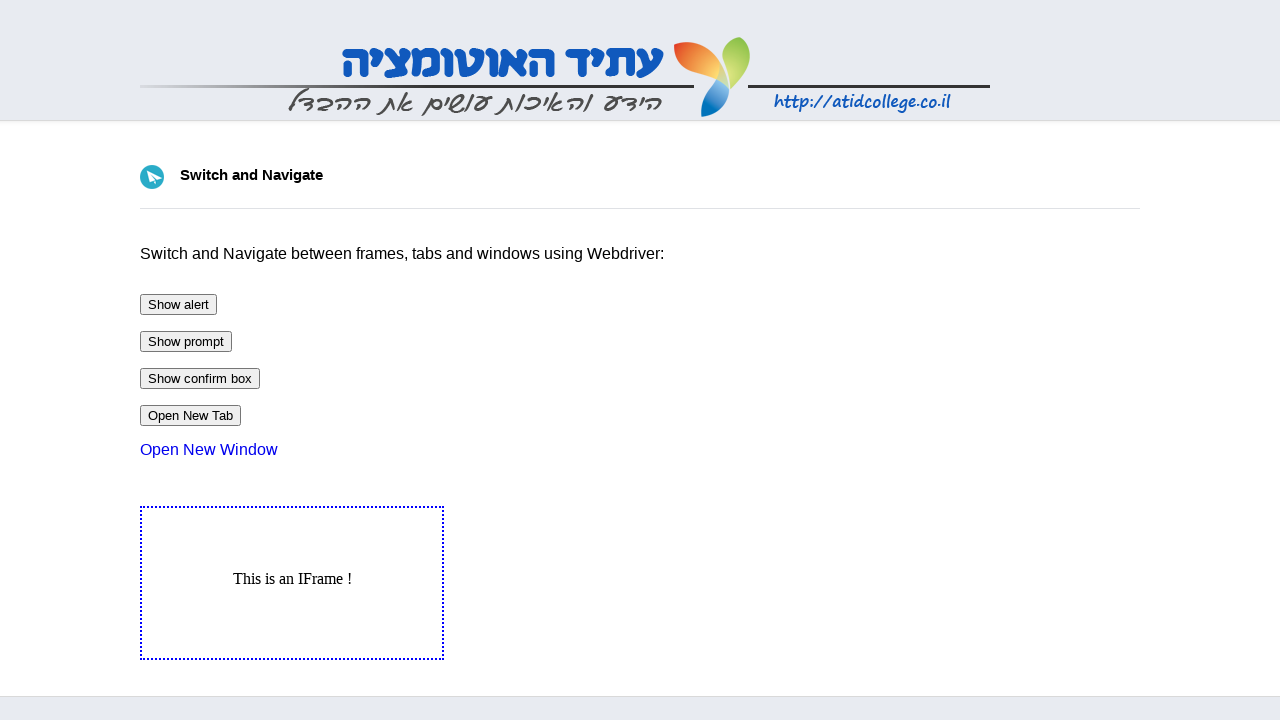

Clicked alert button at (178, 304) on #btnAlert
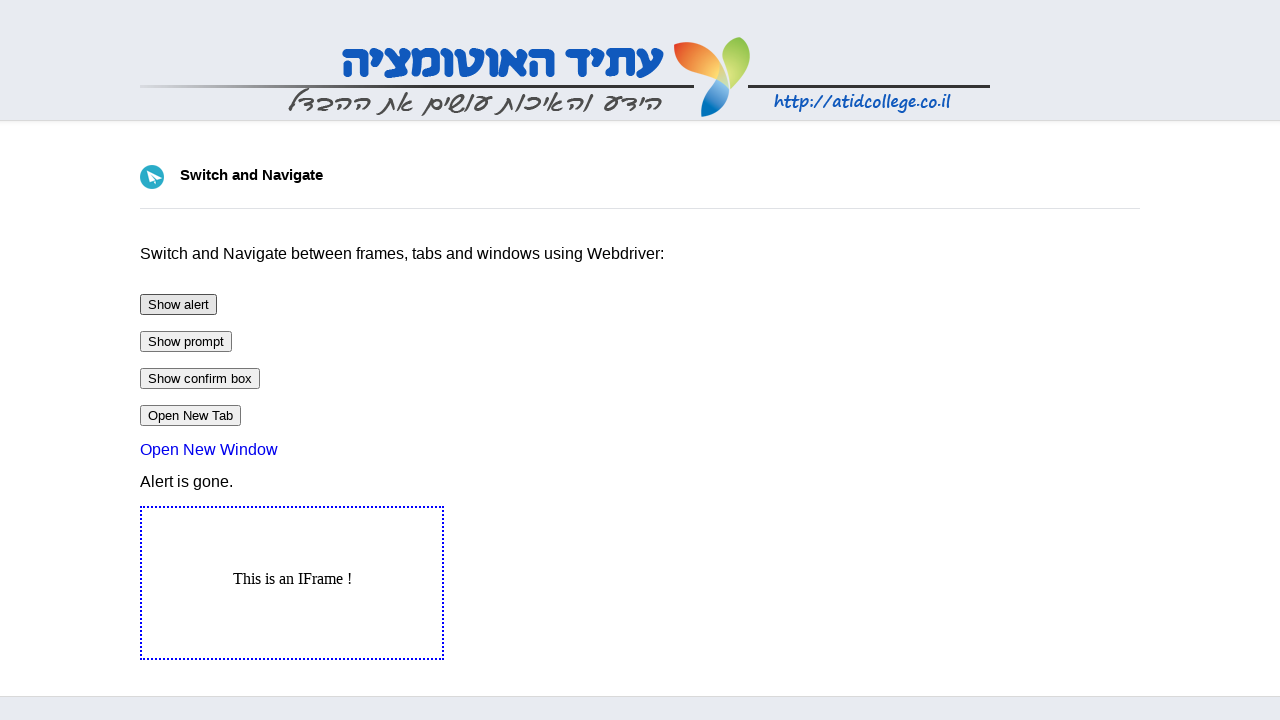

Alert dialog accepted
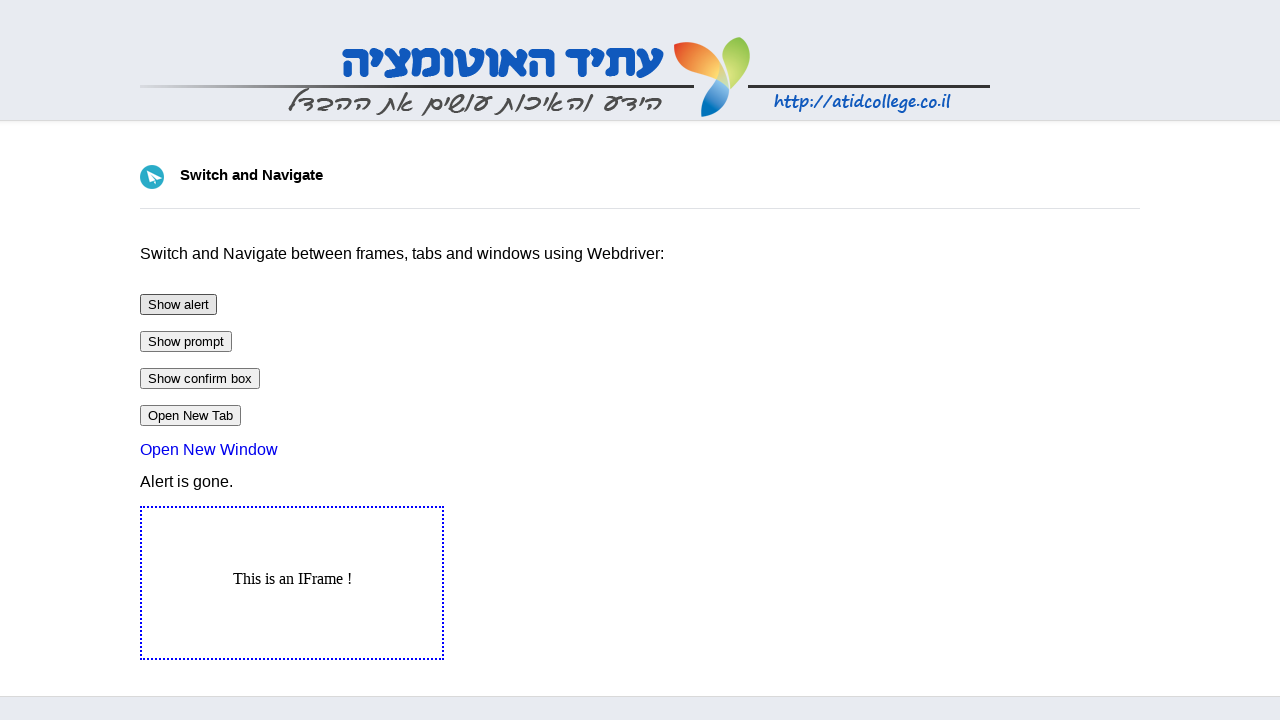

Clicked prompt button at (186, 342) on #btnPrompt
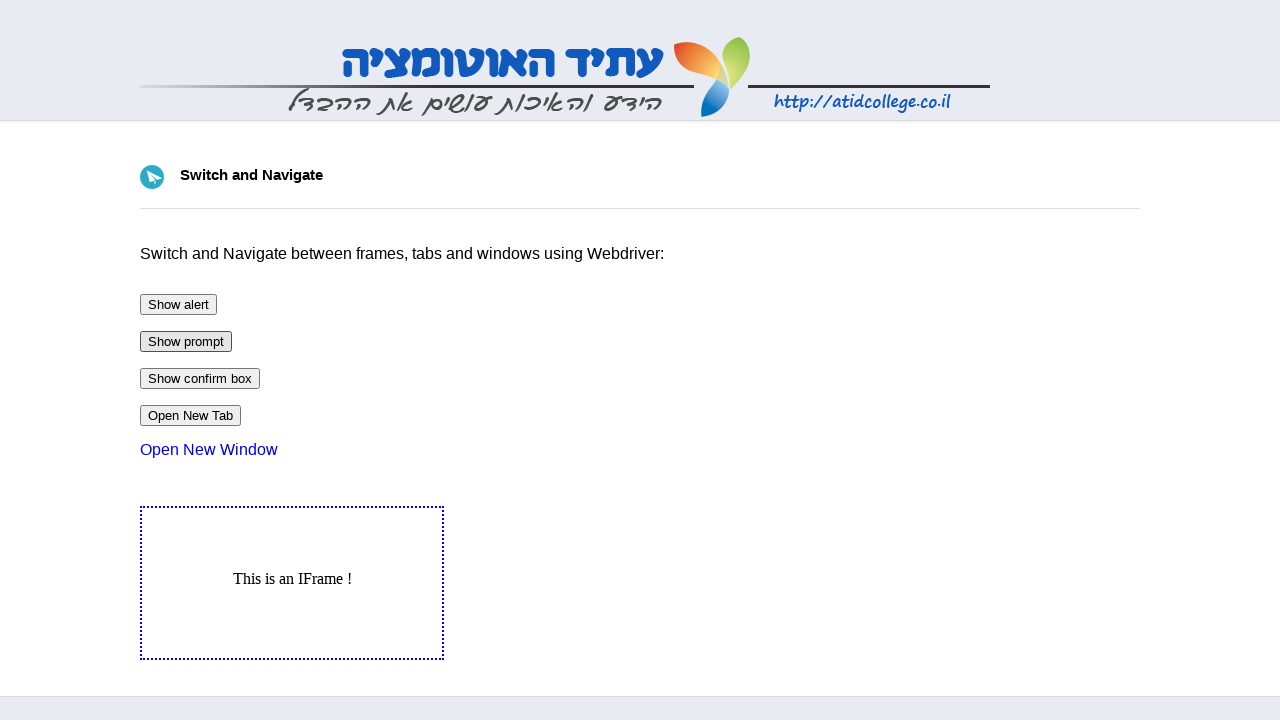

Prompt dialog accepted with text 'Moisei'
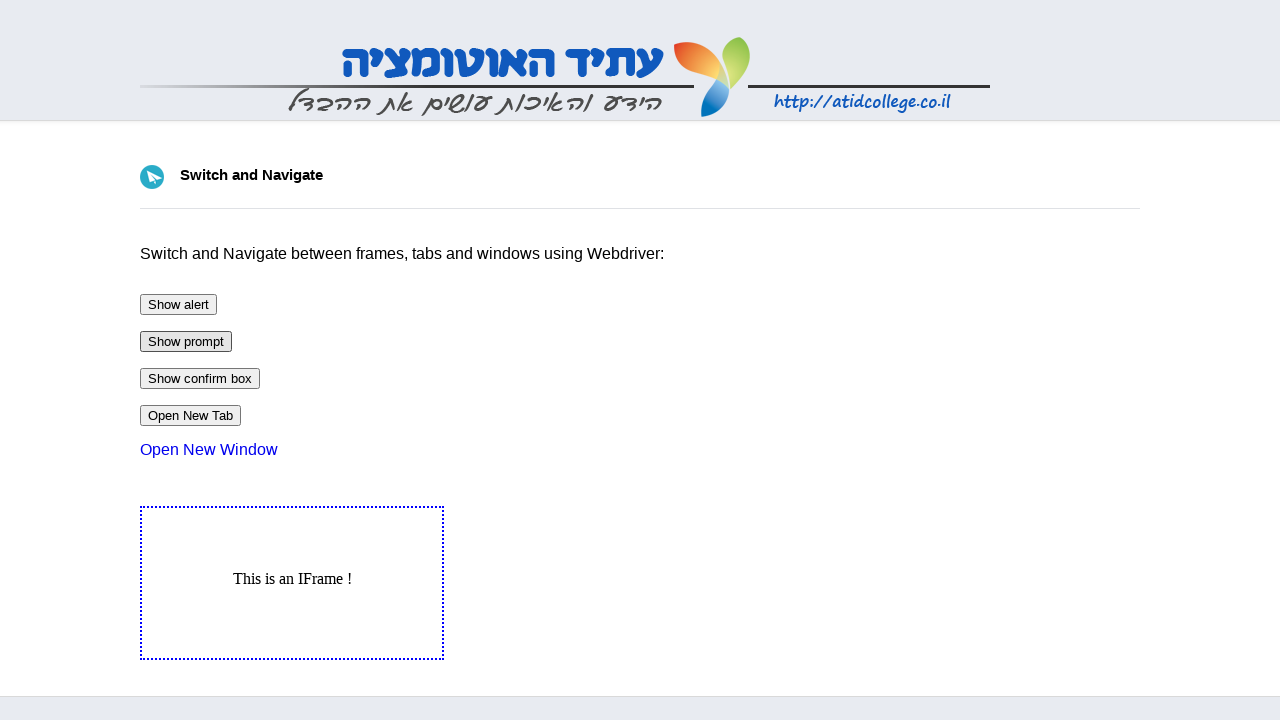

Clicked confirm button to trigger confirmation dialog at (200, 378) on #btnConfirm
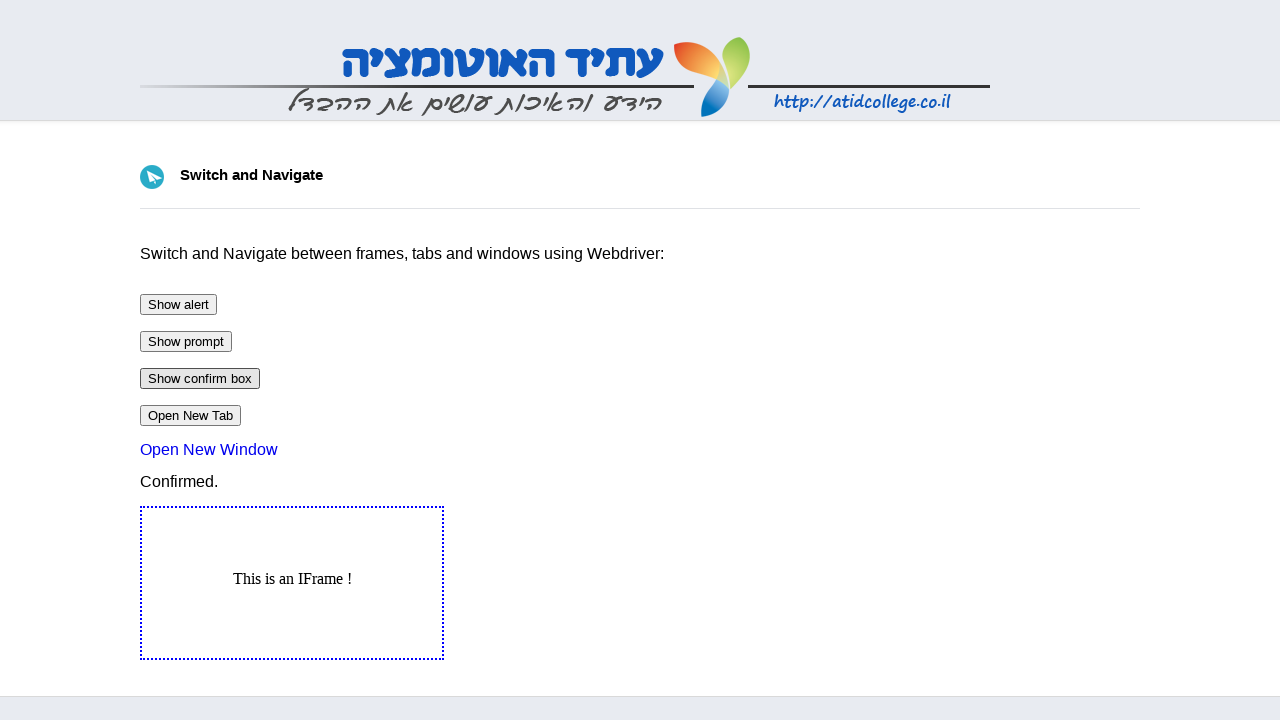

Confirmation dialog accepted
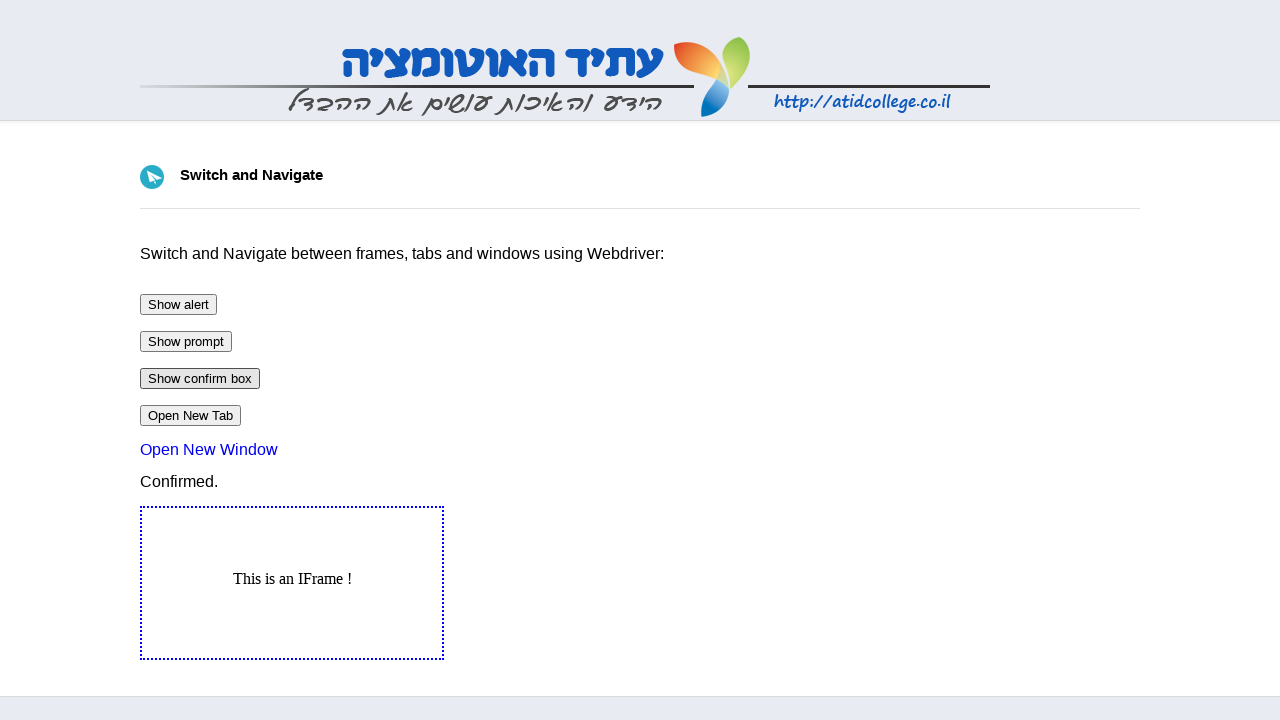

Clicked output element at (179, 482) on #output
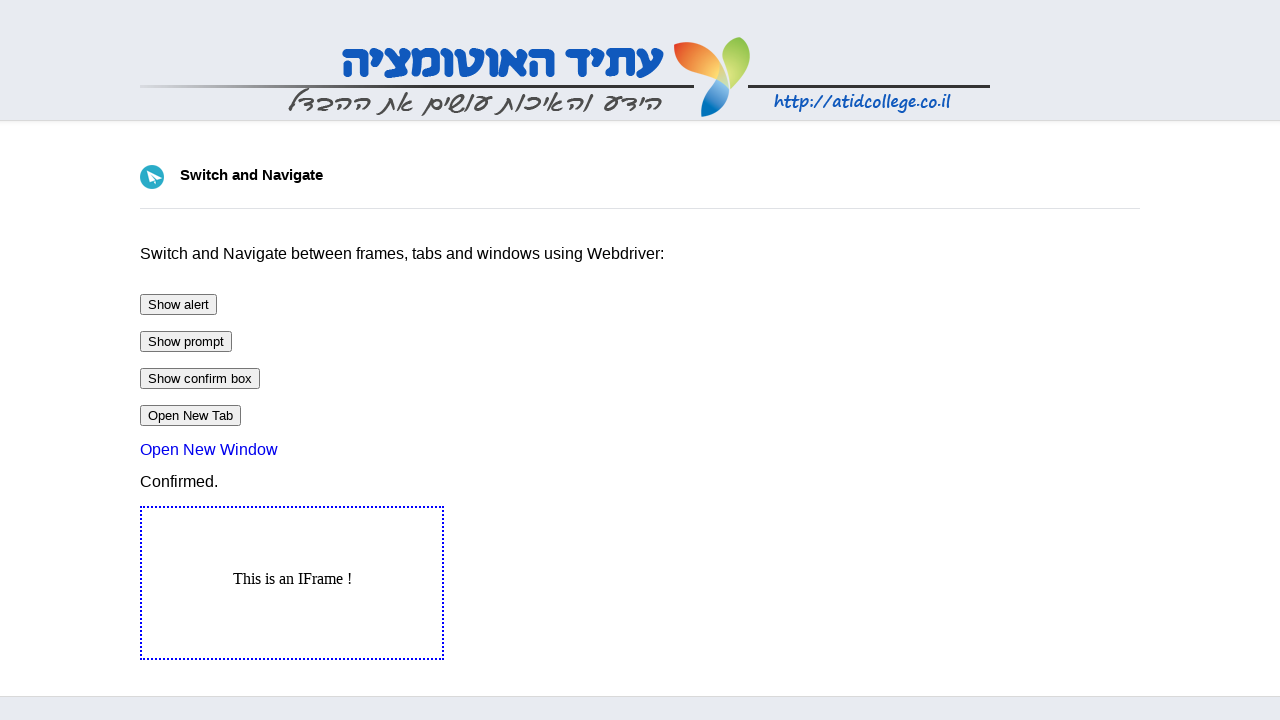

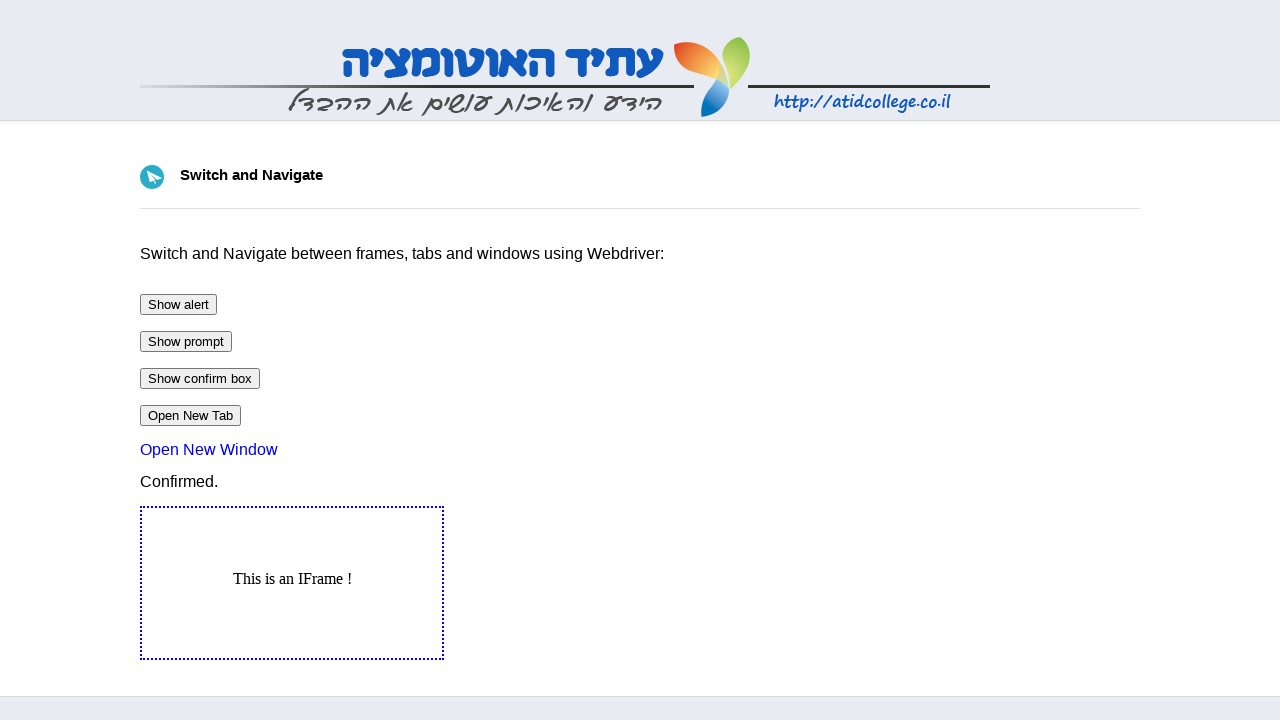